Tests explicit wait functionality by clicking a button that triggers an alert and then accepting the alert

Starting URL: https://letcode.in/waits

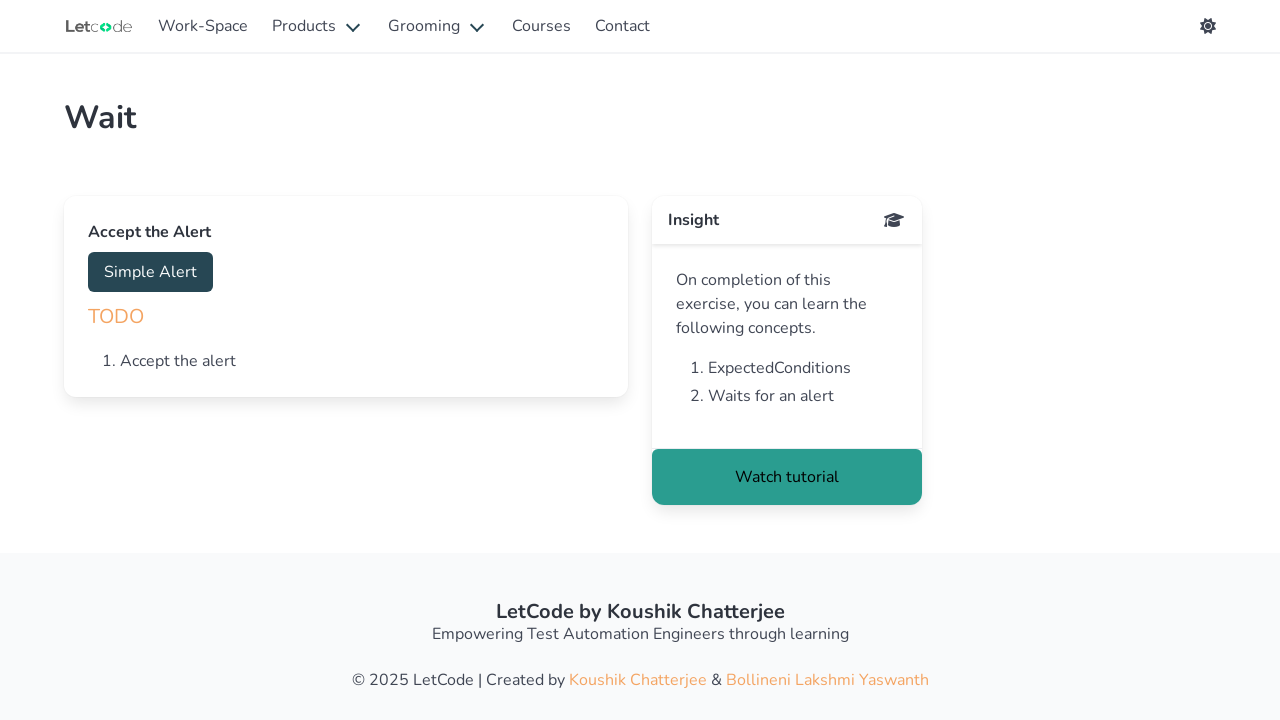

Wait for accept button to be present in DOM
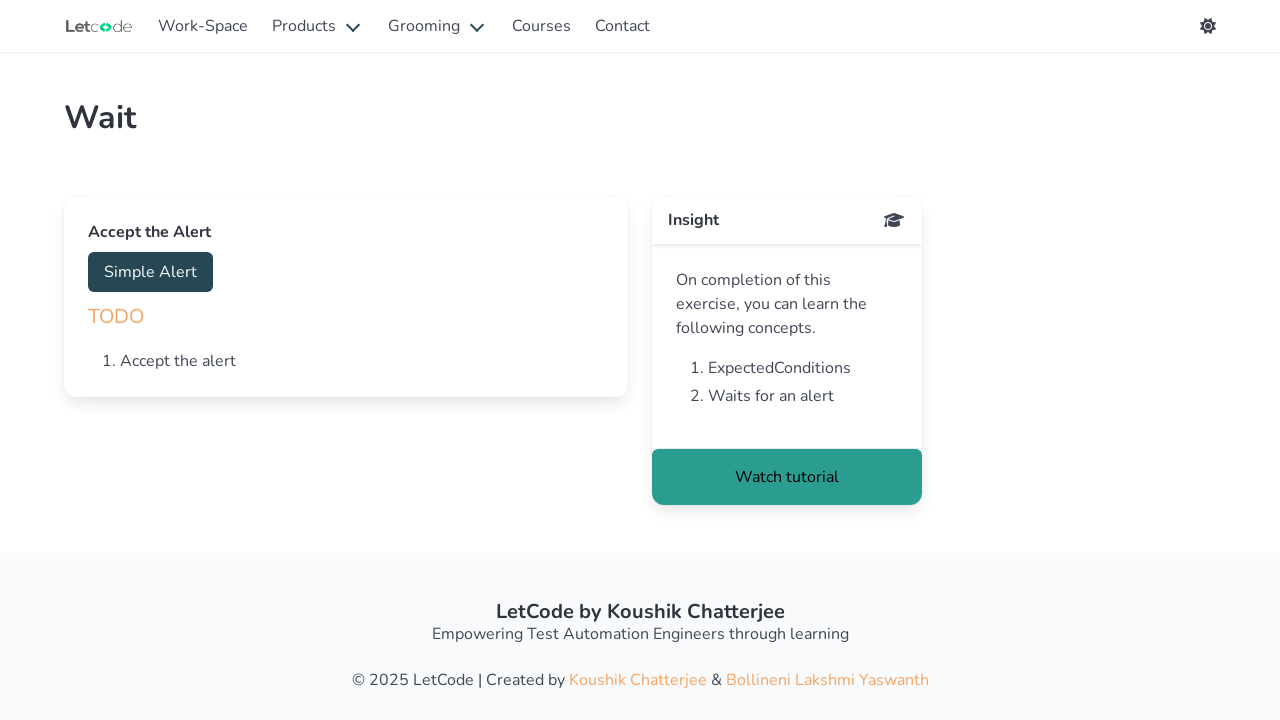

Clicked accept button to trigger alert at (150, 272) on xpath=//button[@id='accept']
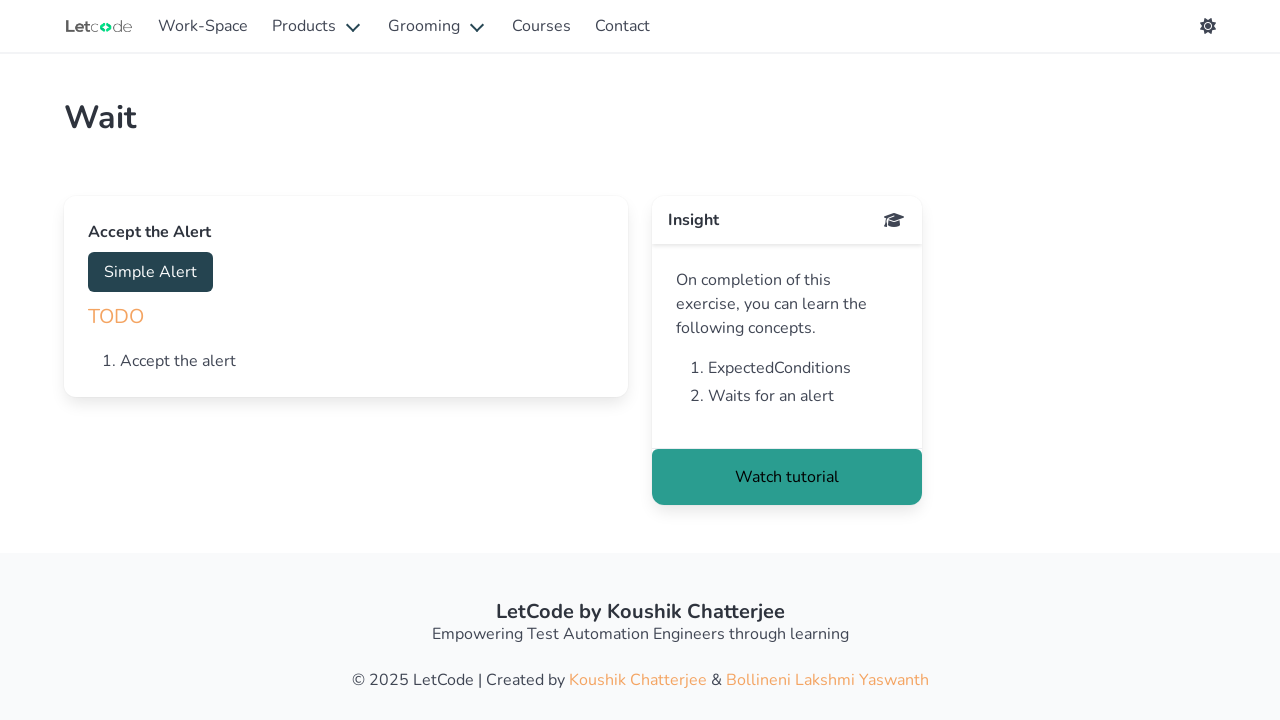

Registered dialog handler to accept alerts
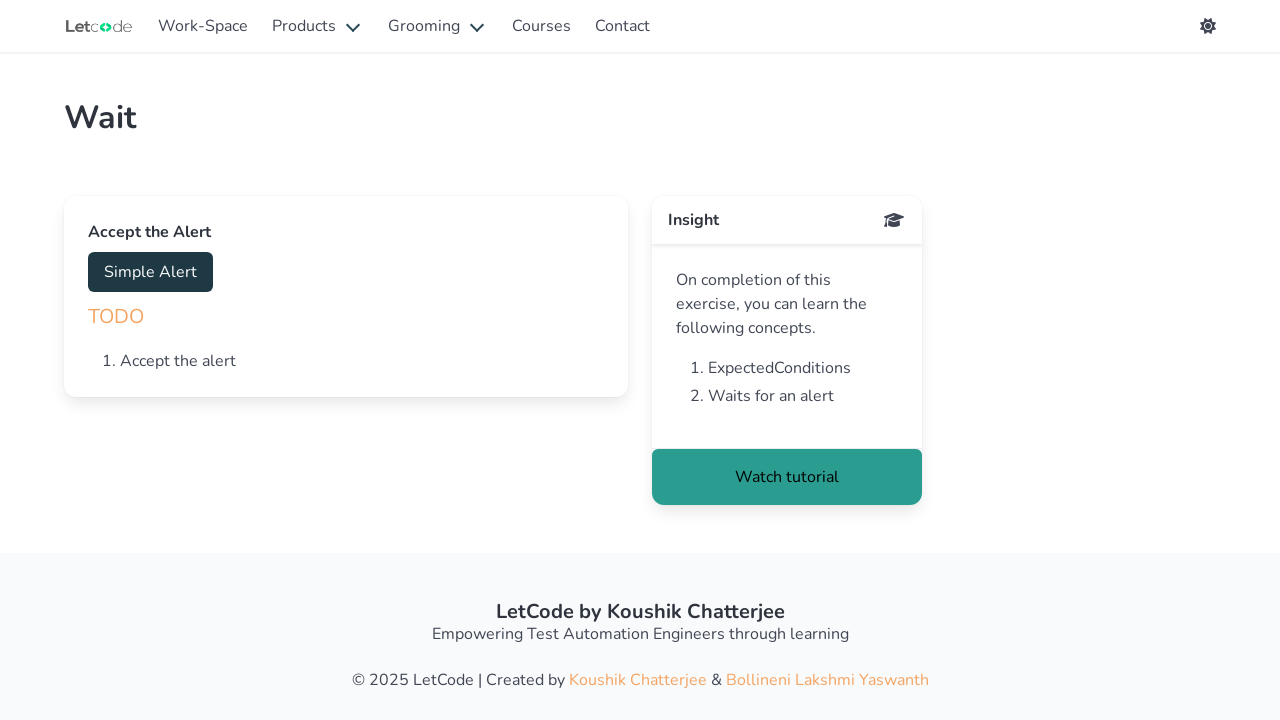

Waited 2 seconds for alert to be processed
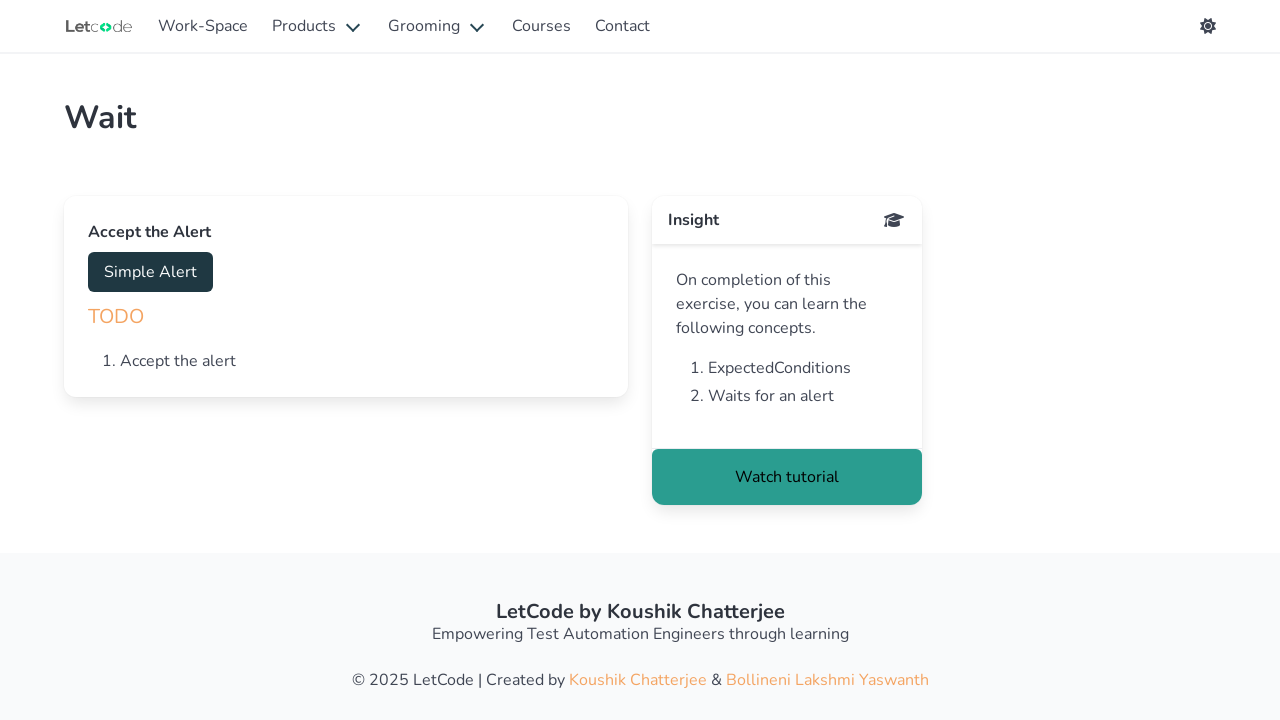

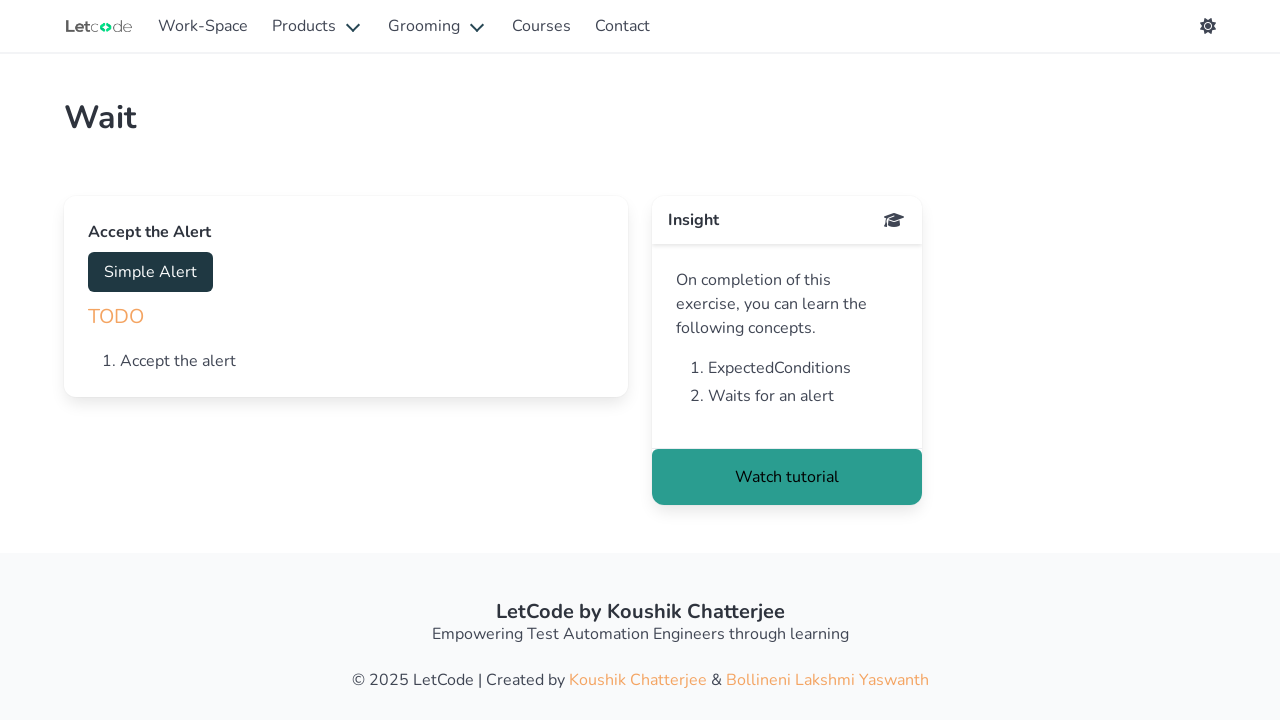